Tests that edits are saved when the edit field loses focus (blur event)

Starting URL: https://demo.playwright.dev/todomvc

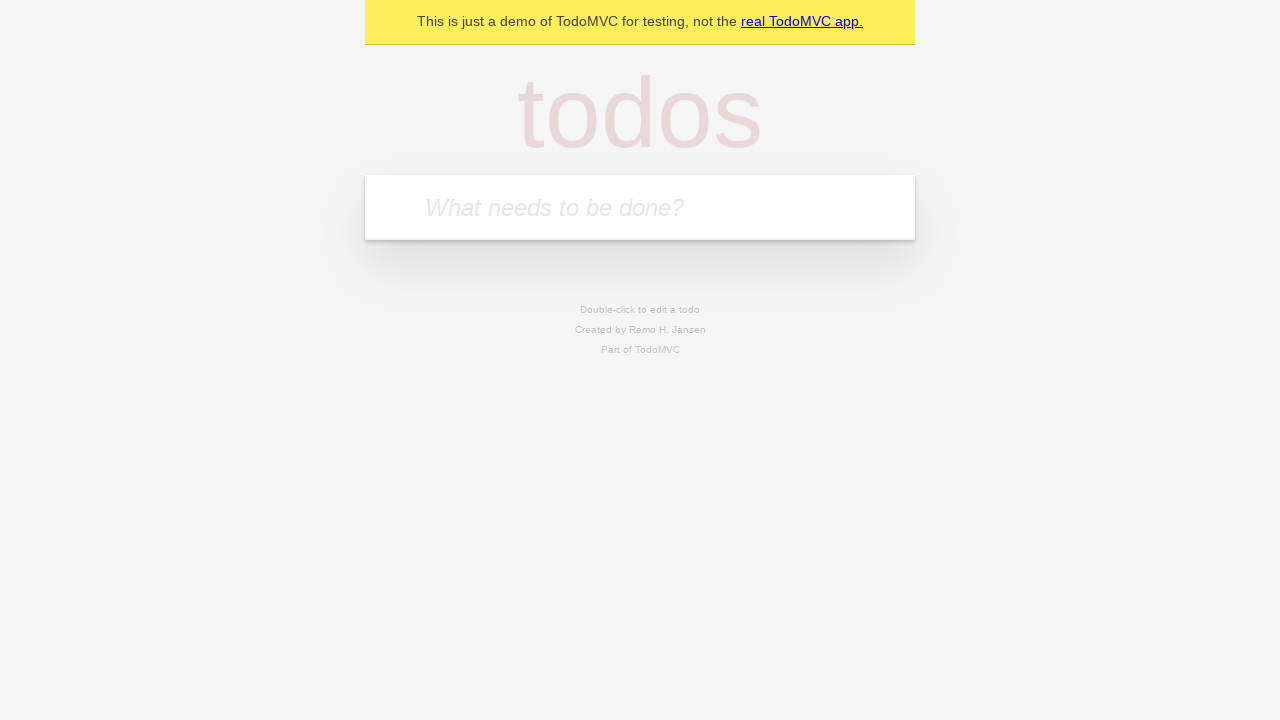

Filled first todo field with 'buy some cheese' on internal:attr=[placeholder="What needs to be done?"i]
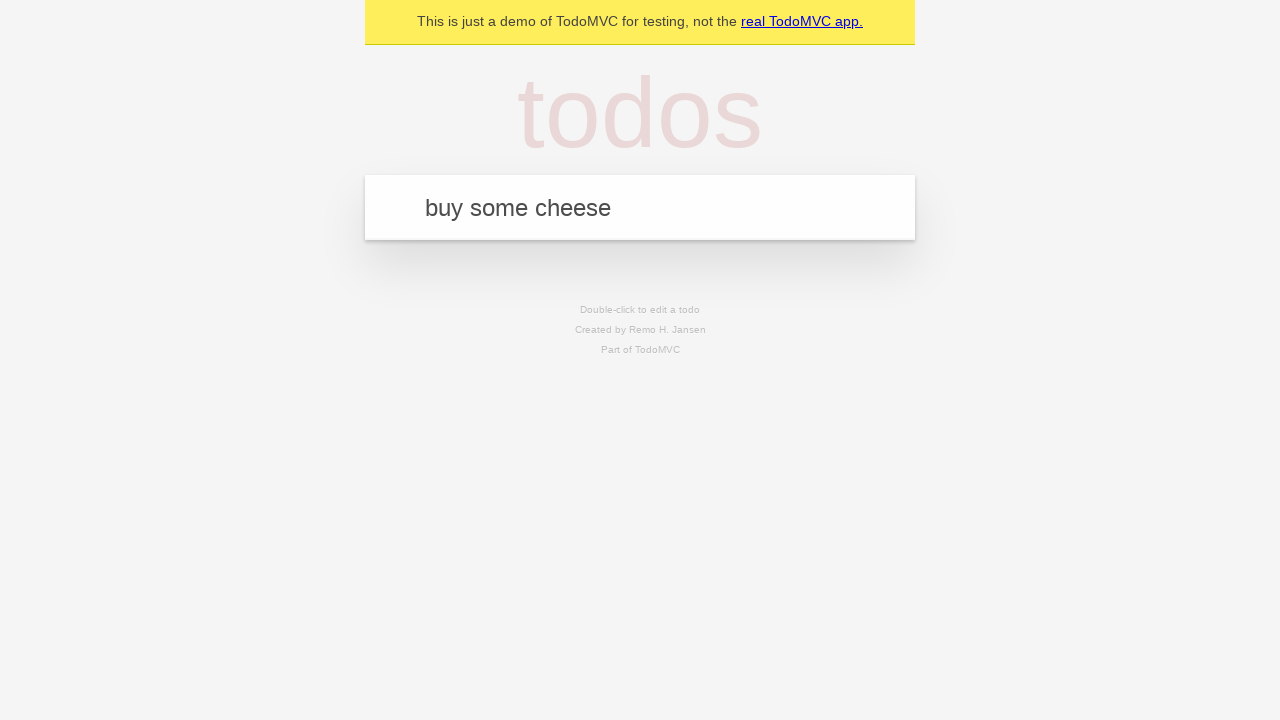

Pressed Enter to create first todo item on internal:attr=[placeholder="What needs to be done?"i]
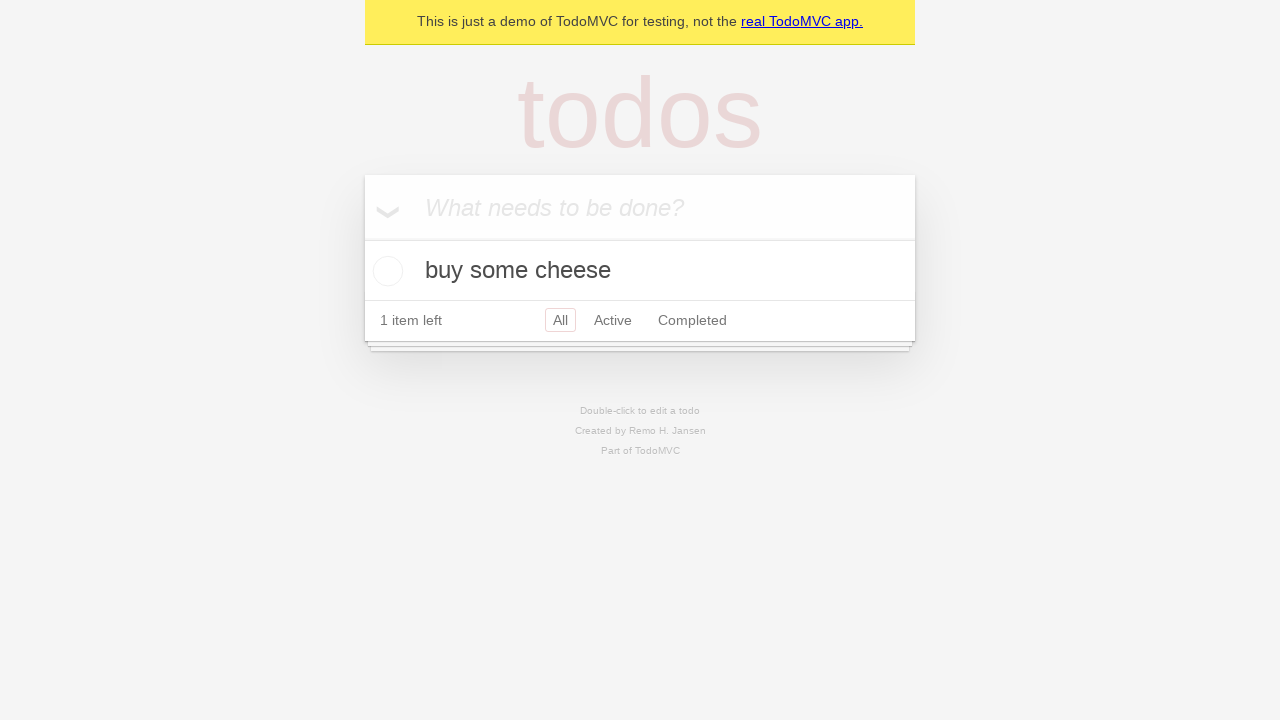

Filled second todo field with 'feed the cat' on internal:attr=[placeholder="What needs to be done?"i]
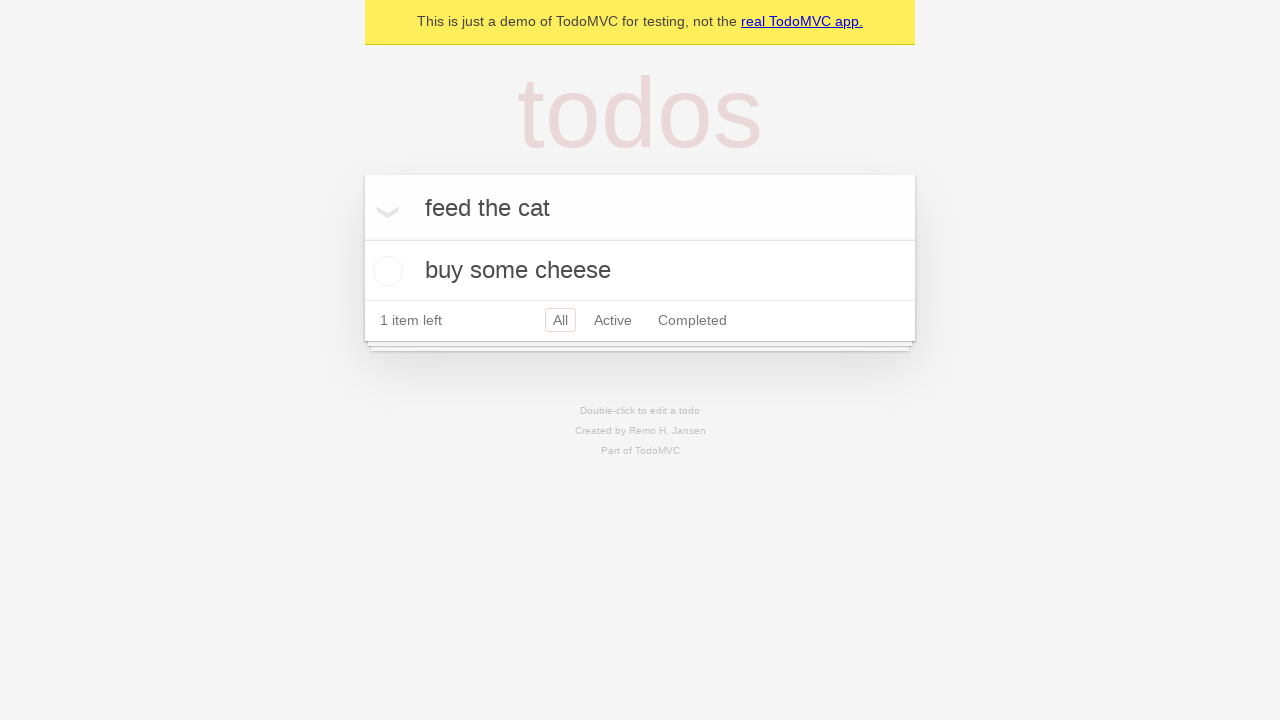

Pressed Enter to create second todo item on internal:attr=[placeholder="What needs to be done?"i]
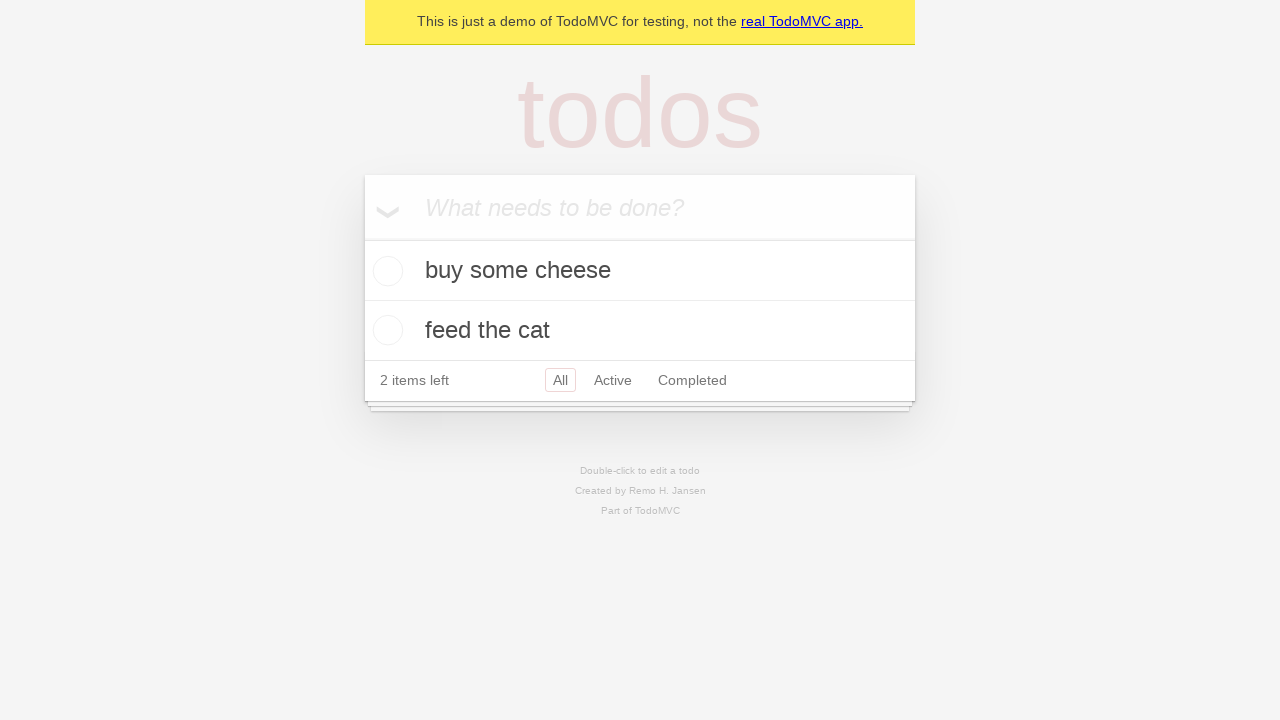

Filled third todo field with 'book a doctors appointment' on internal:attr=[placeholder="What needs to be done?"i]
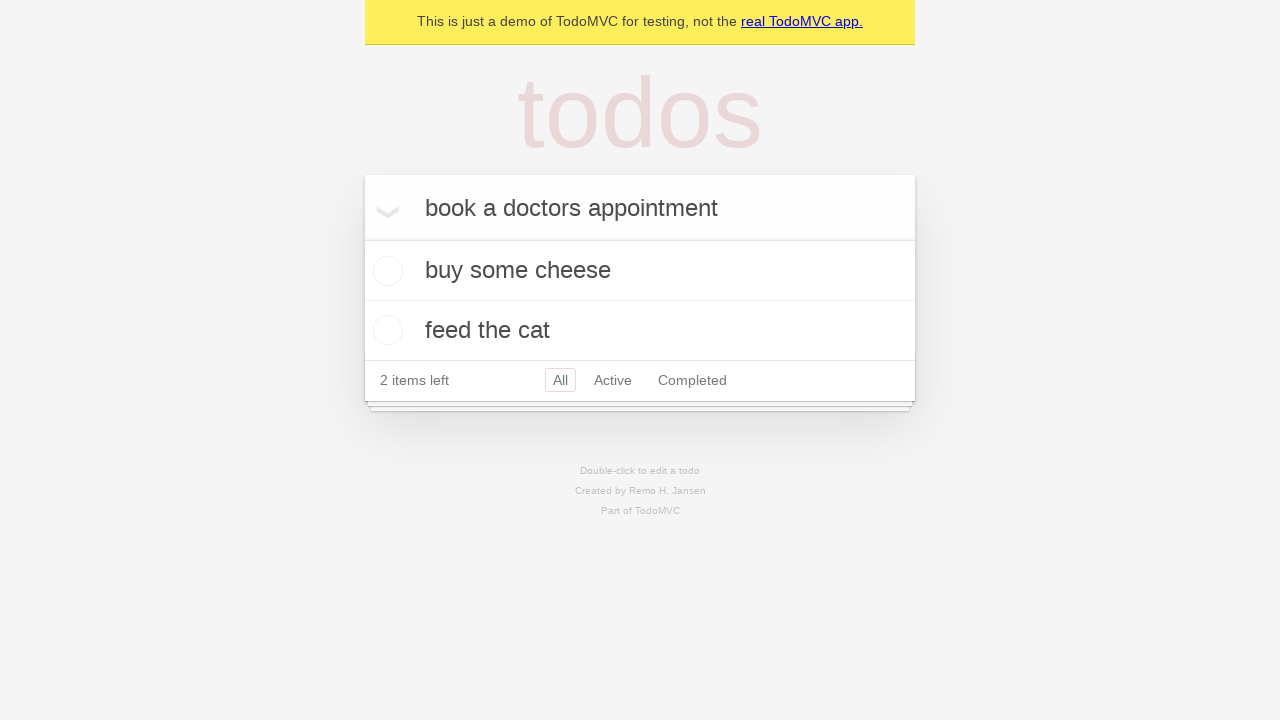

Pressed Enter to create third todo item on internal:attr=[placeholder="What needs to be done?"i]
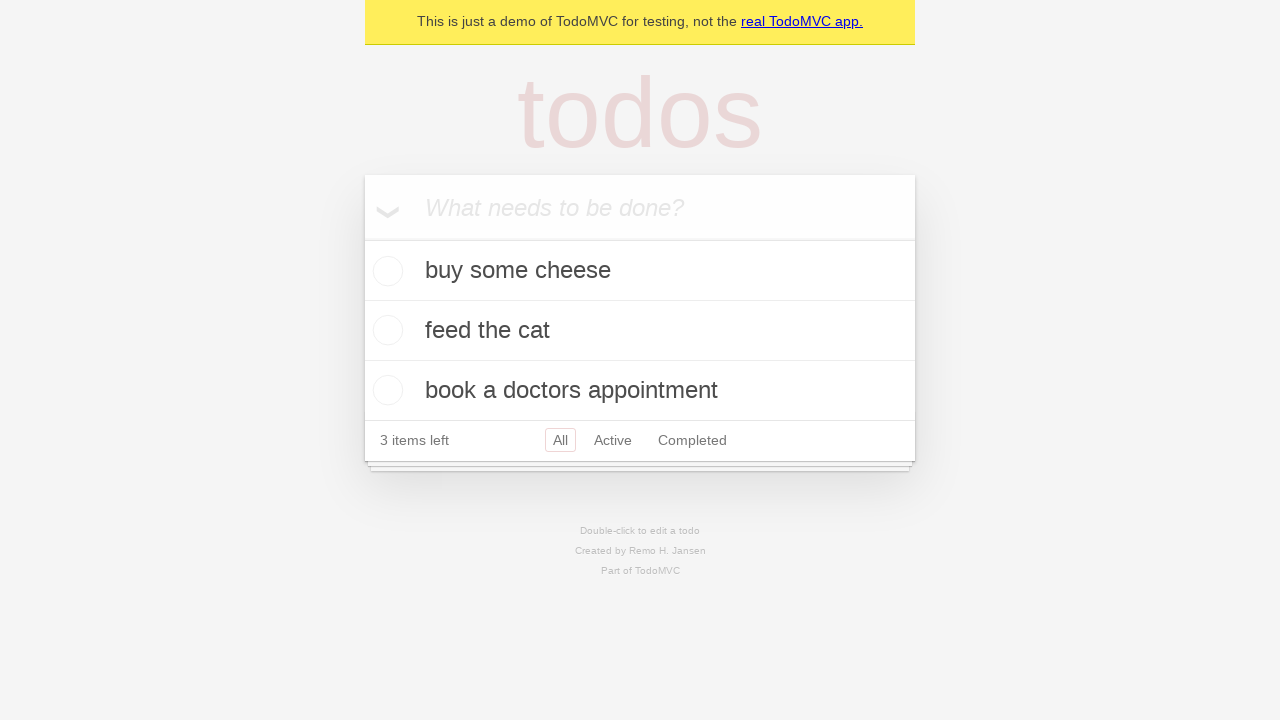

Double-clicked second todo item to enter edit mode at (640, 331) on internal:testid=[data-testid="todo-item"s] >> nth=1
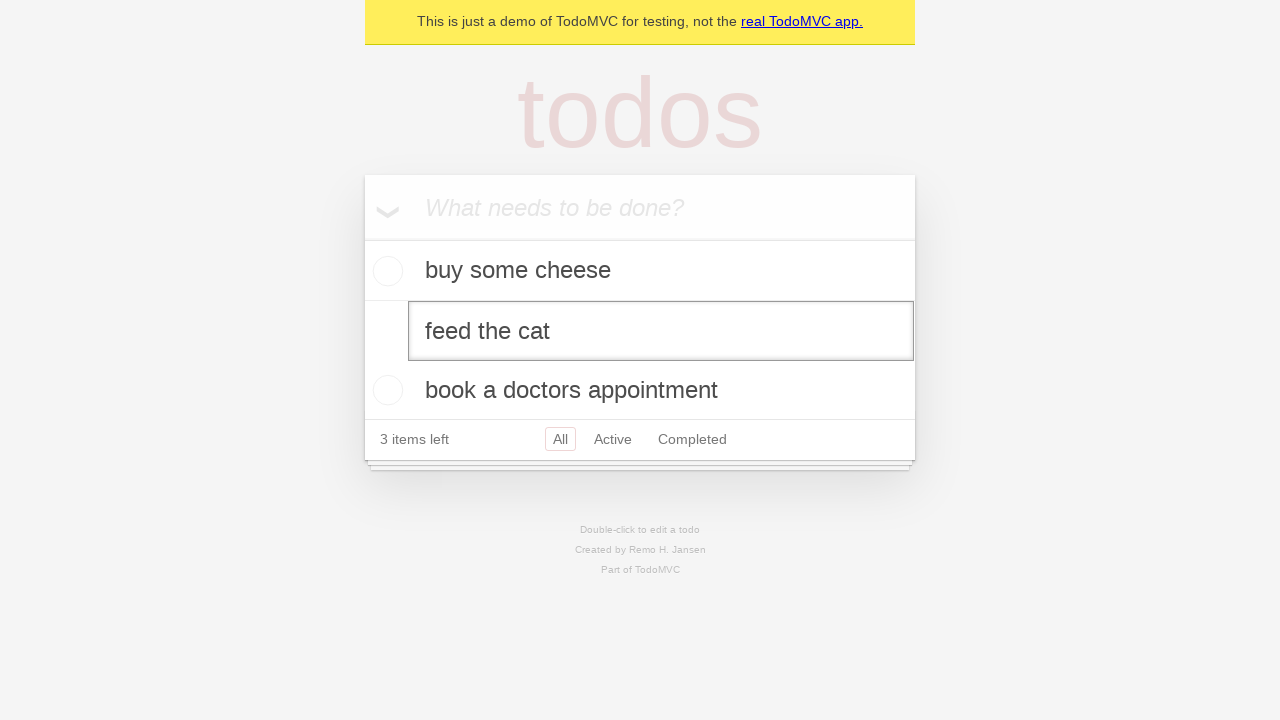

Changed second todo text to 'buy some sausages' on internal:testid=[data-testid="todo-item"s] >> nth=1 >> internal:role=textbox[nam
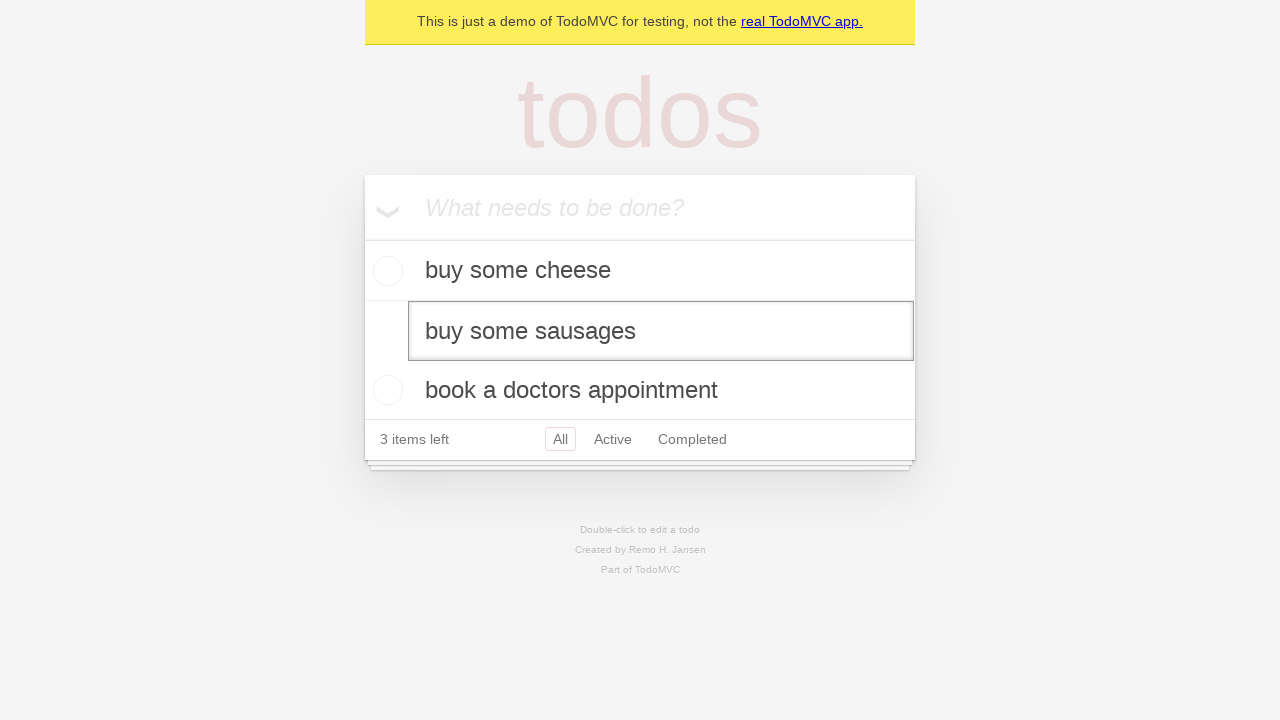

Dispatched blur event to trigger save on edit field
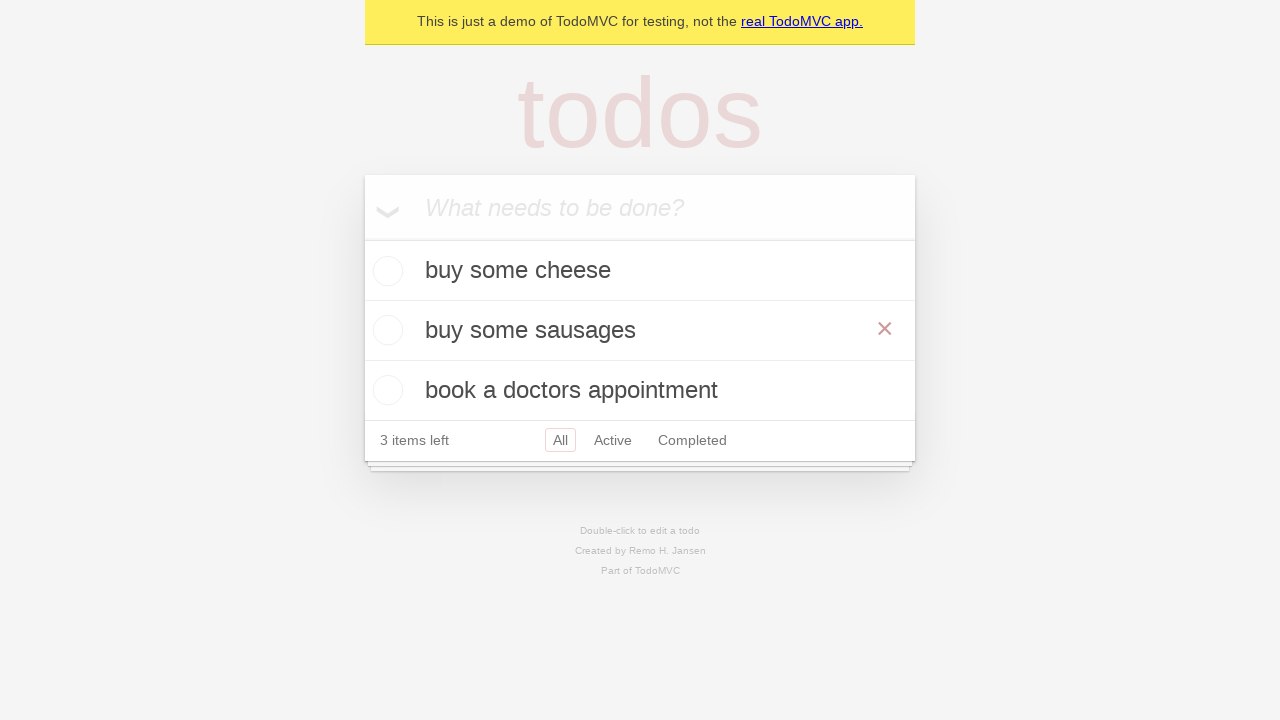

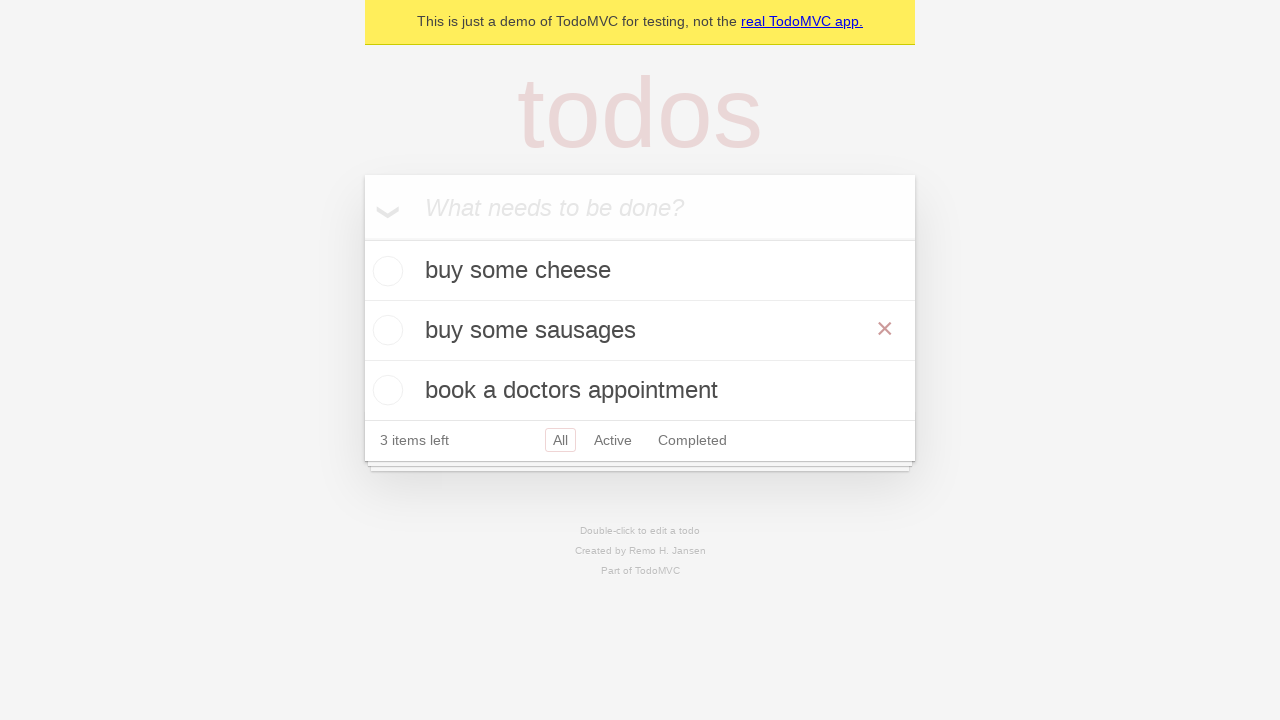